Navigates to a test automation practice blog and verifies that buttons are present on the page

Starting URL: https://testautomationpractice.blogspot.com/

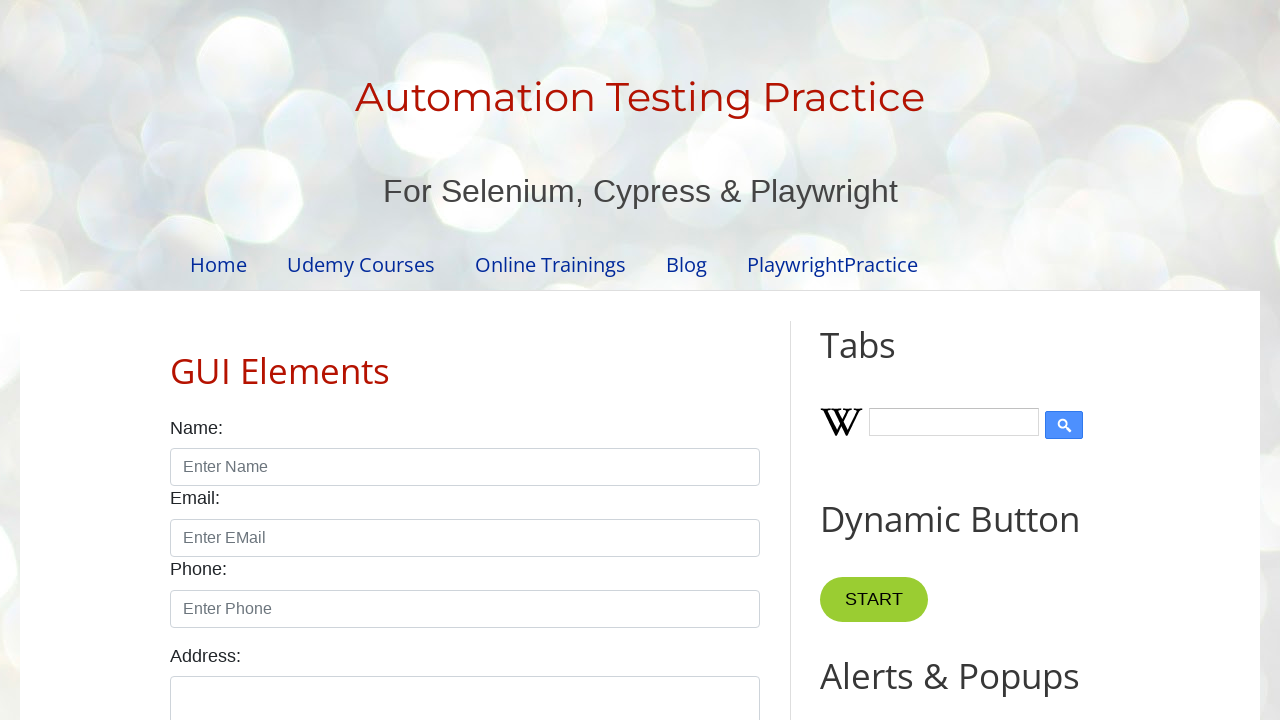

Navigated to test automation practice blog
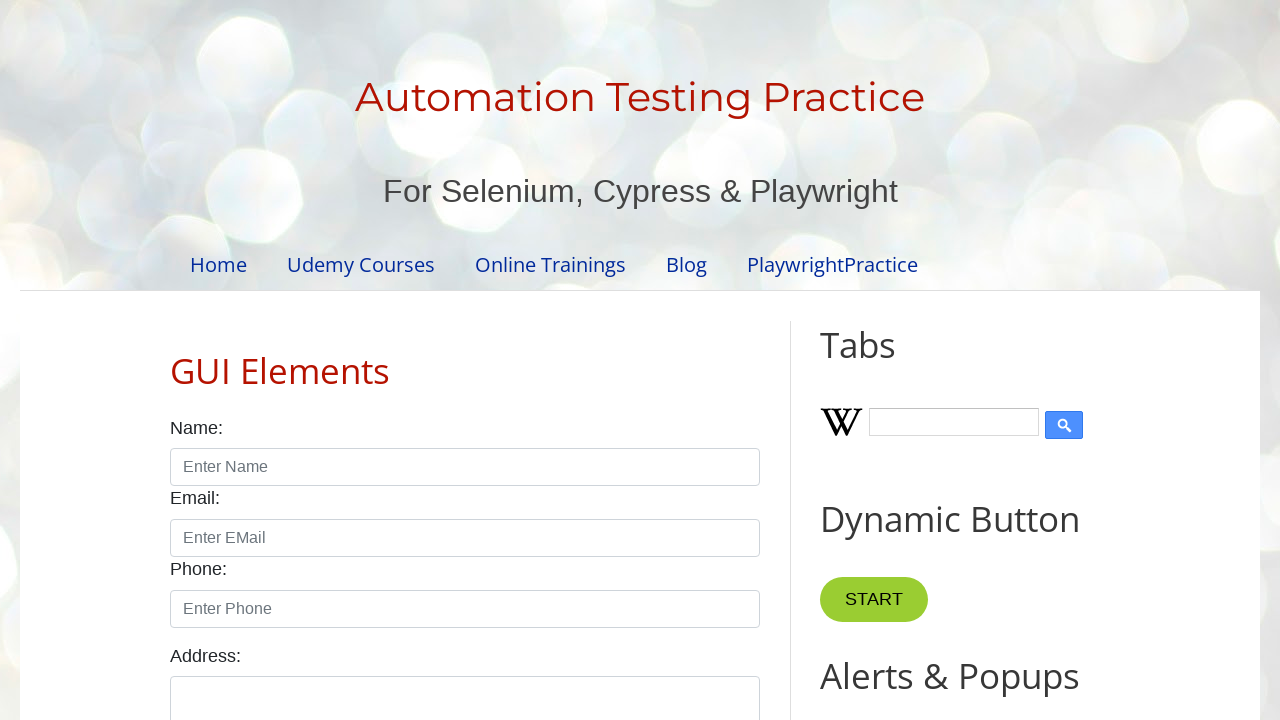

Waited for buttons with text to be present on the page
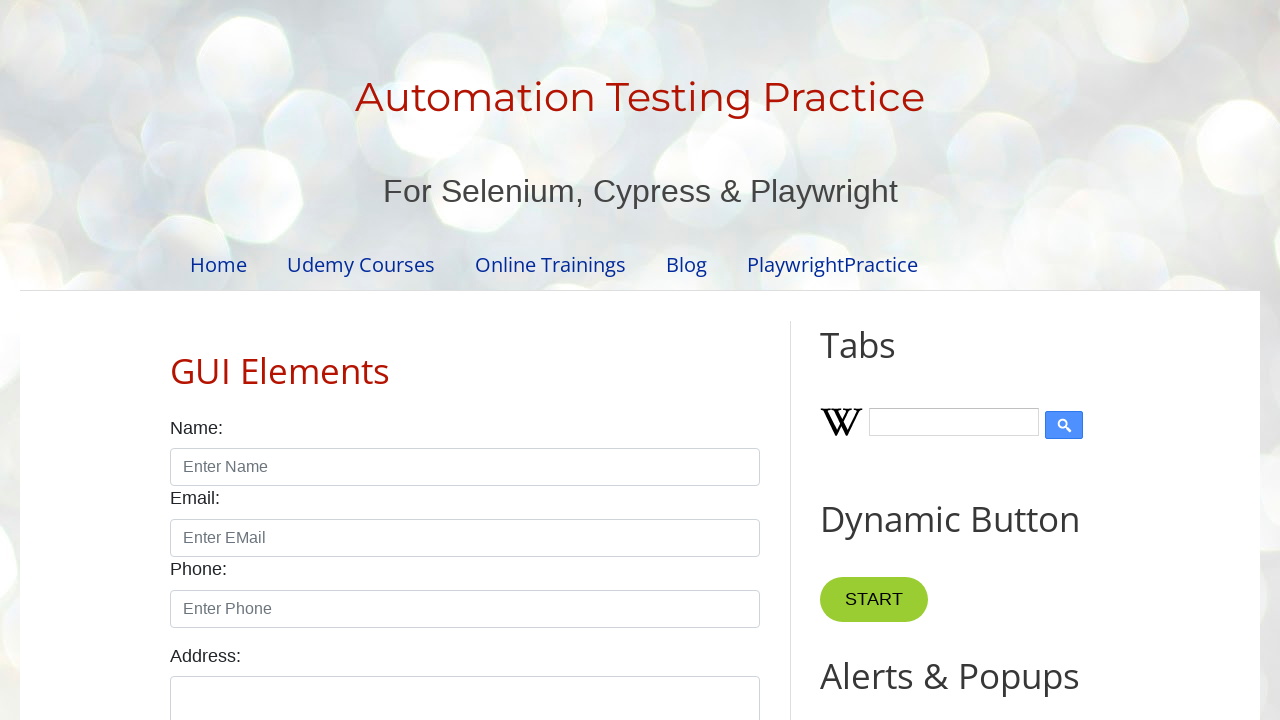

Retrieved all buttons with text from the page
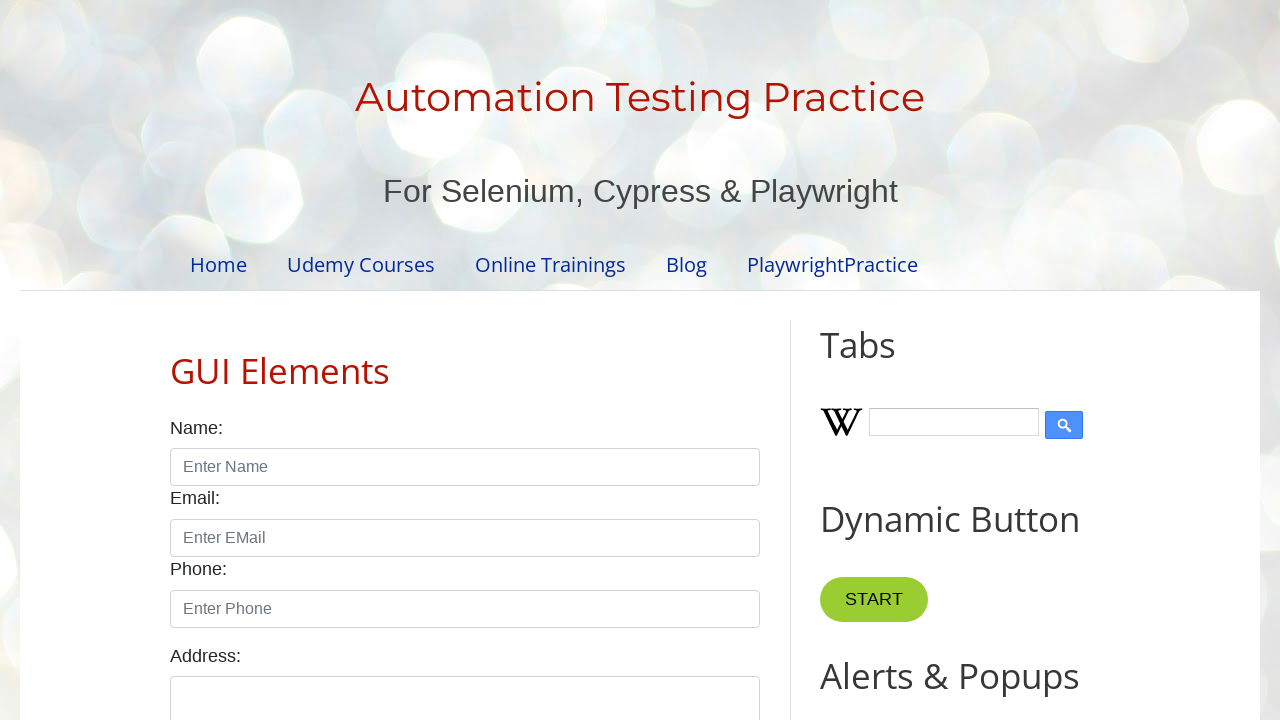

Verified that at least one button is present on the page
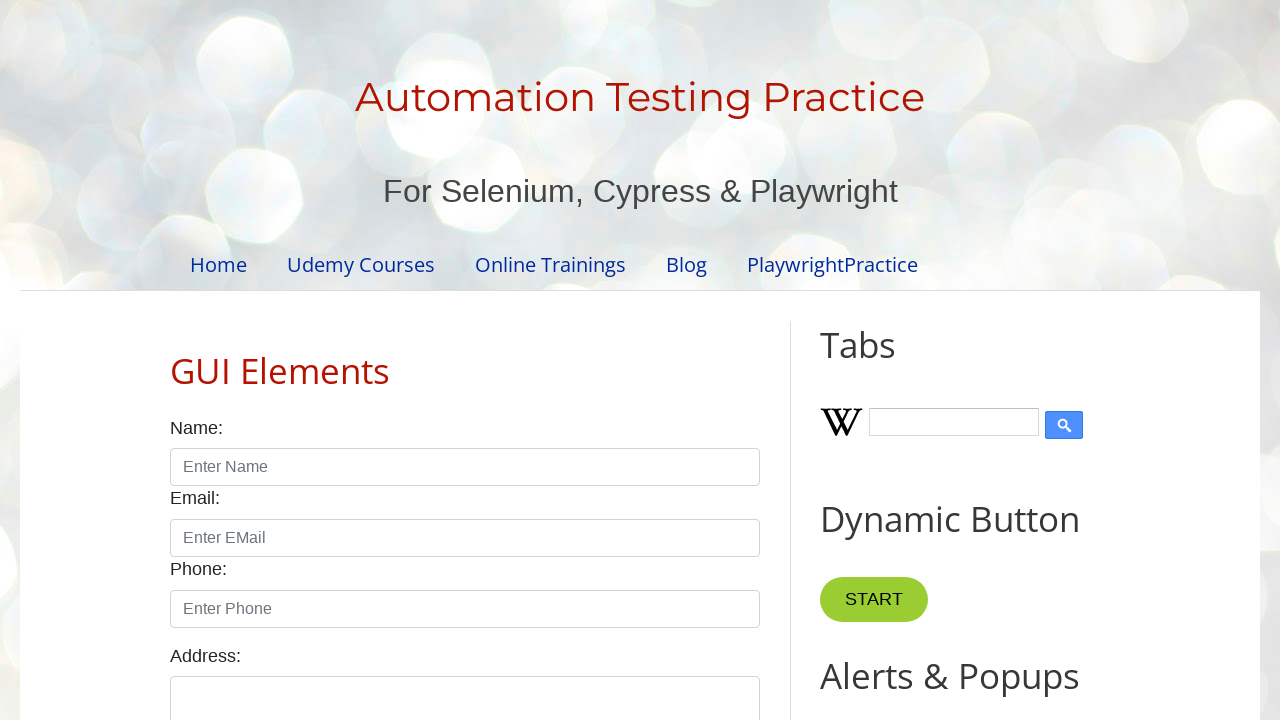

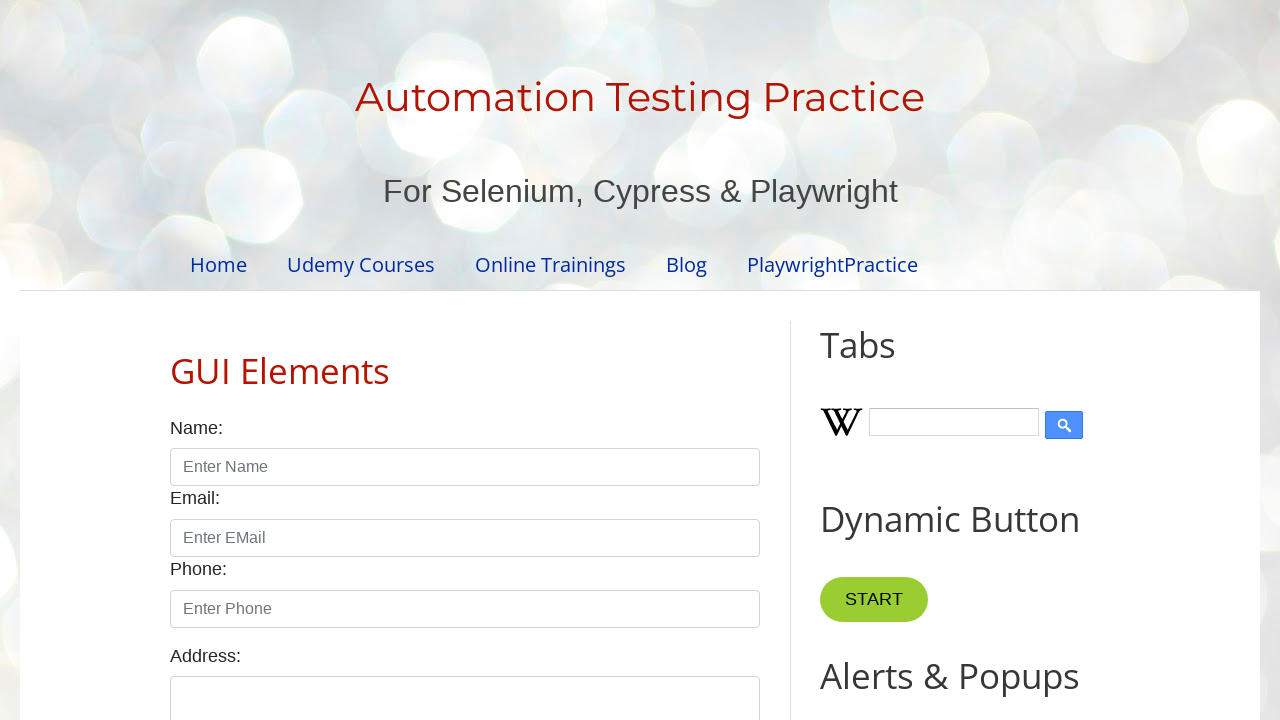